Tests navigation to a new page by clicking a documents link, extracting text from the new page, and filling a form field with the extracted value

Starting URL: https://rahulshettyacademy.com/loginpagePractise/

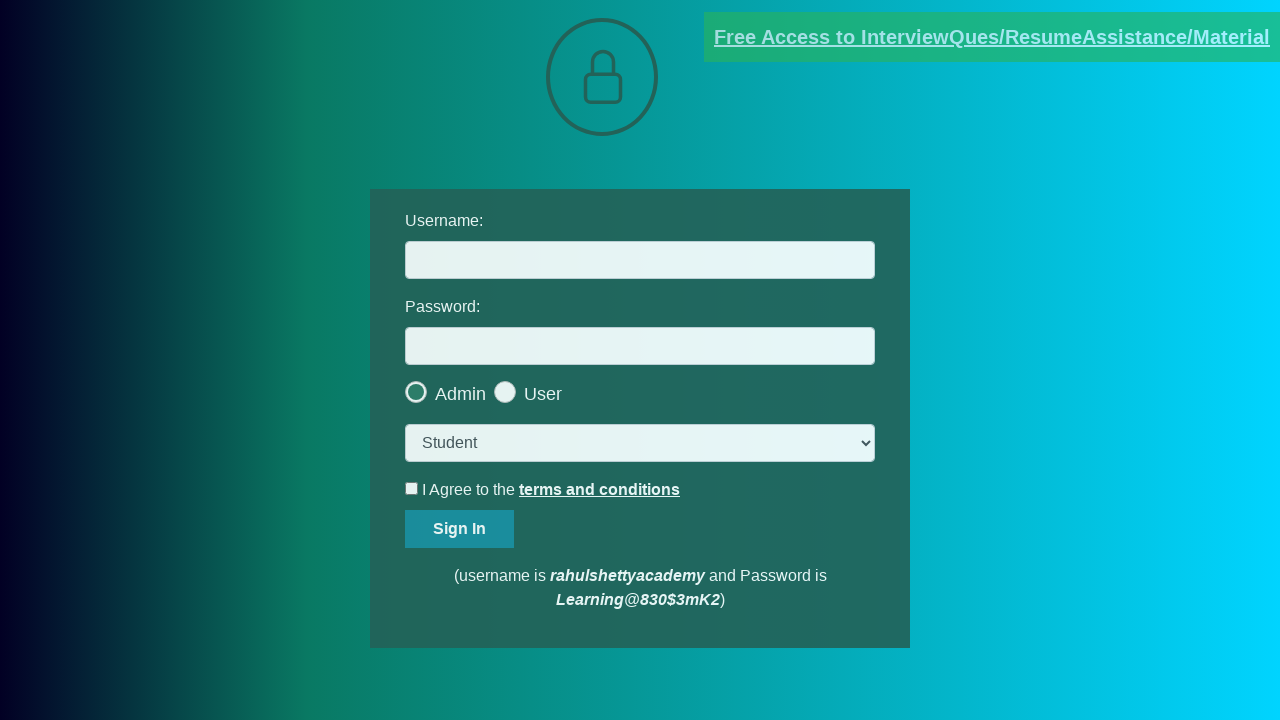

Cleared username field on #username
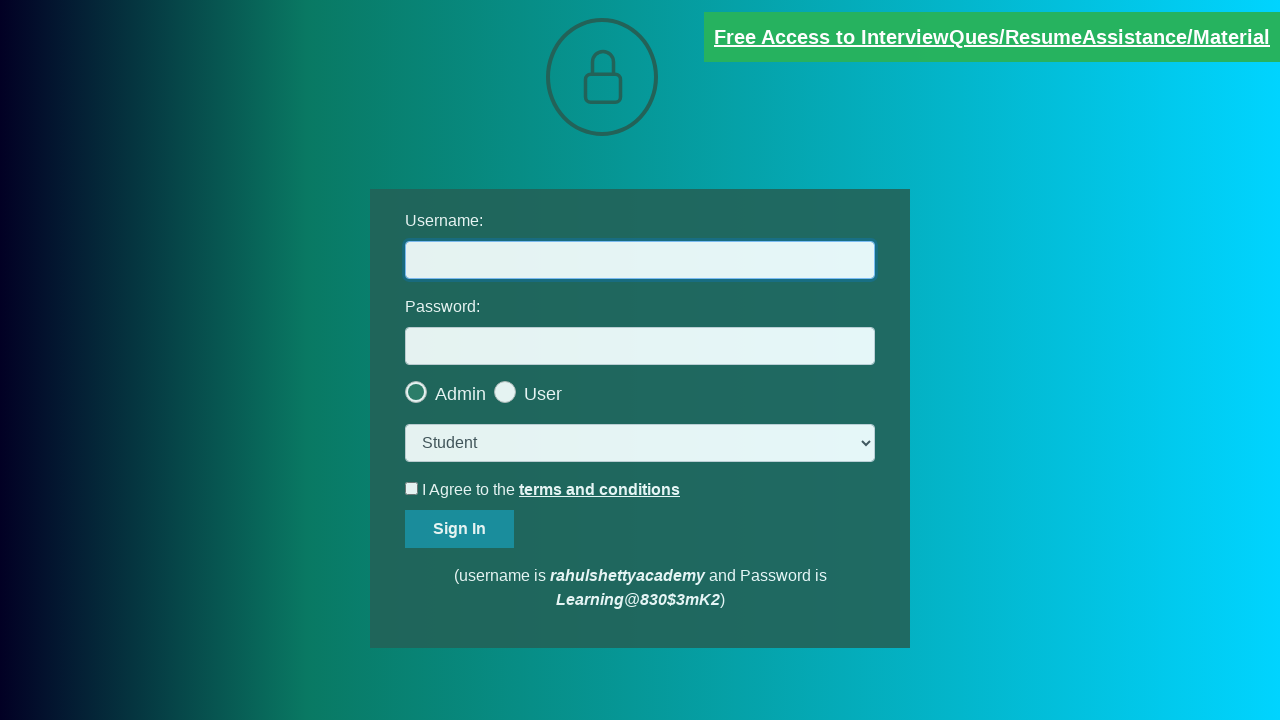

Clicked documents link at (992, 37) on [href*=documents]
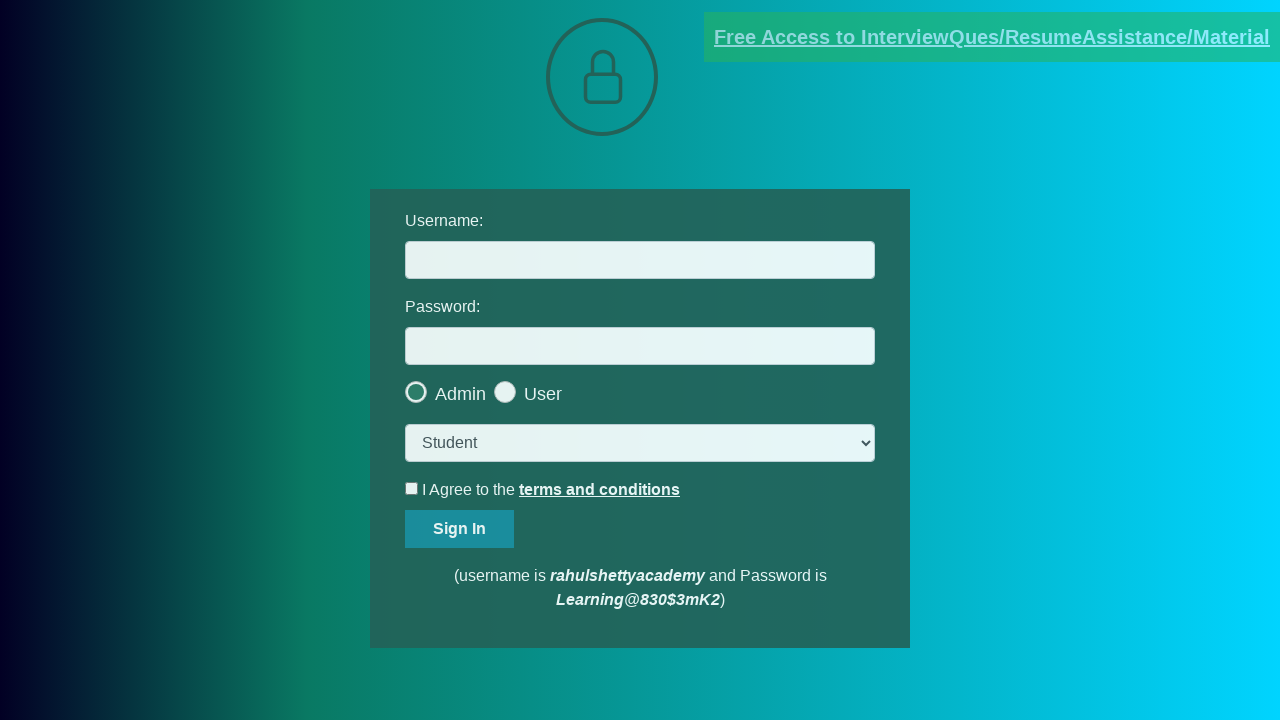

New page opened
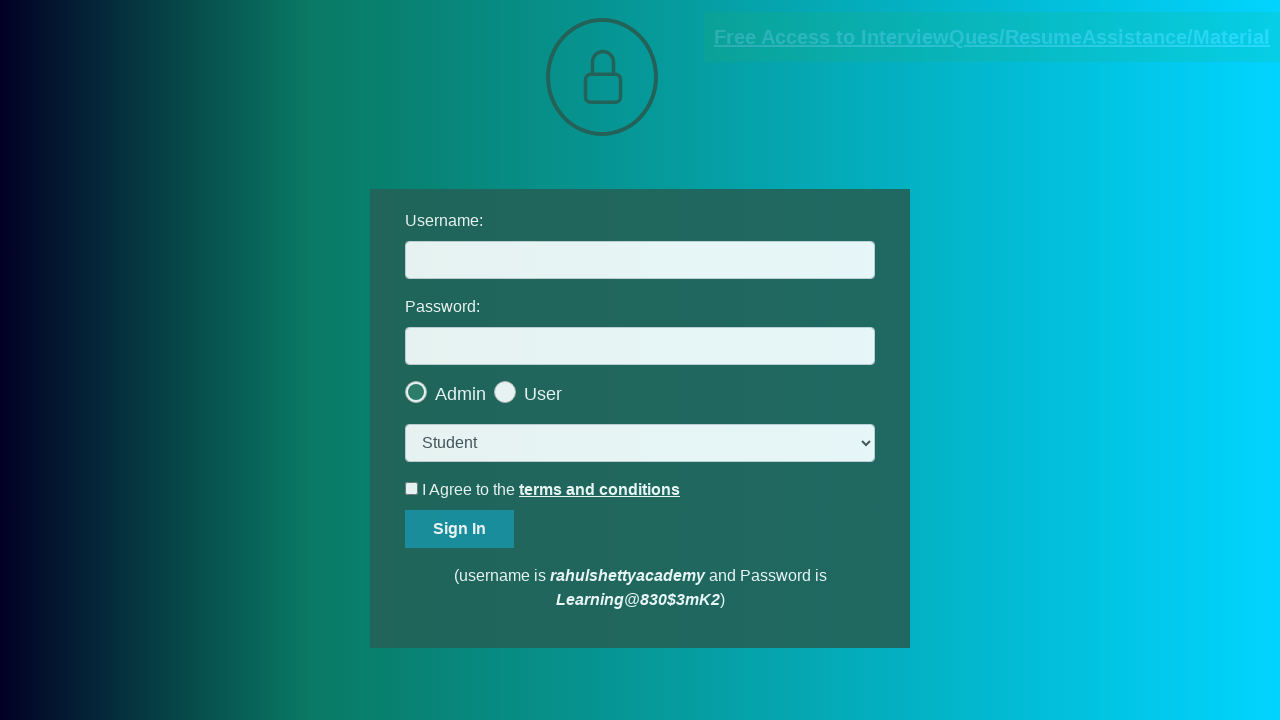

New page loaded completely
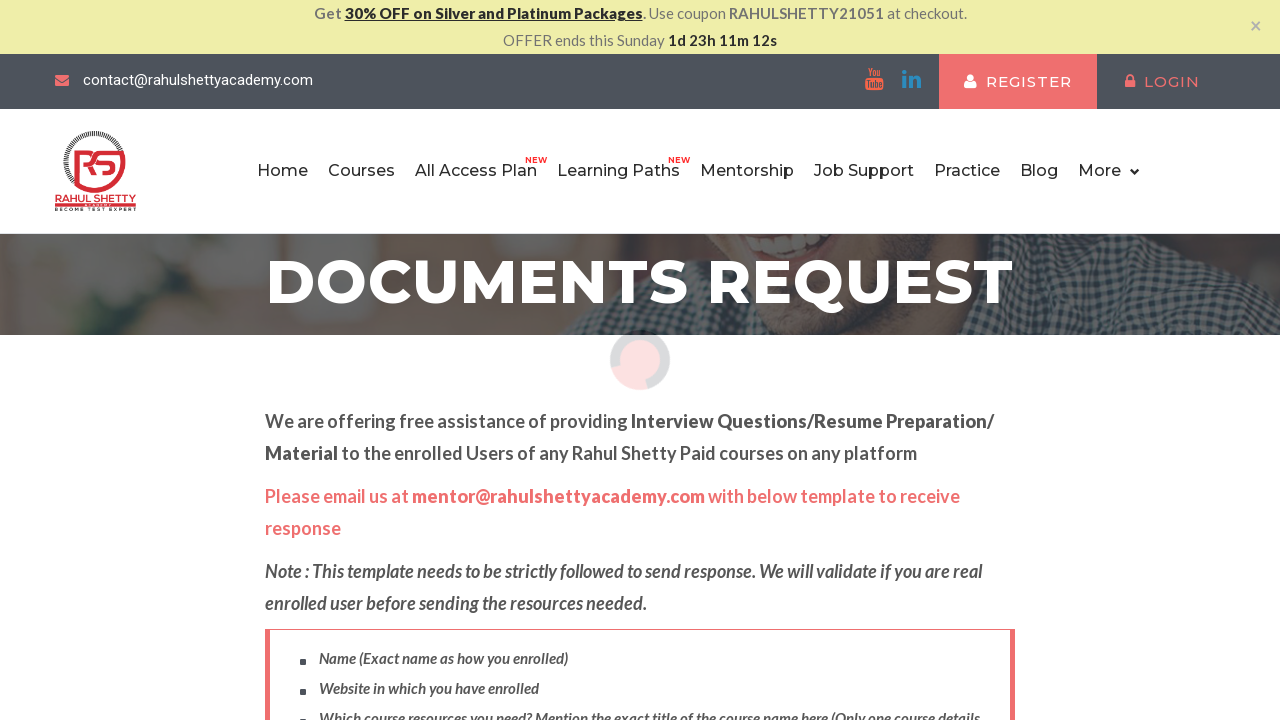

Extracted email text from mailto link
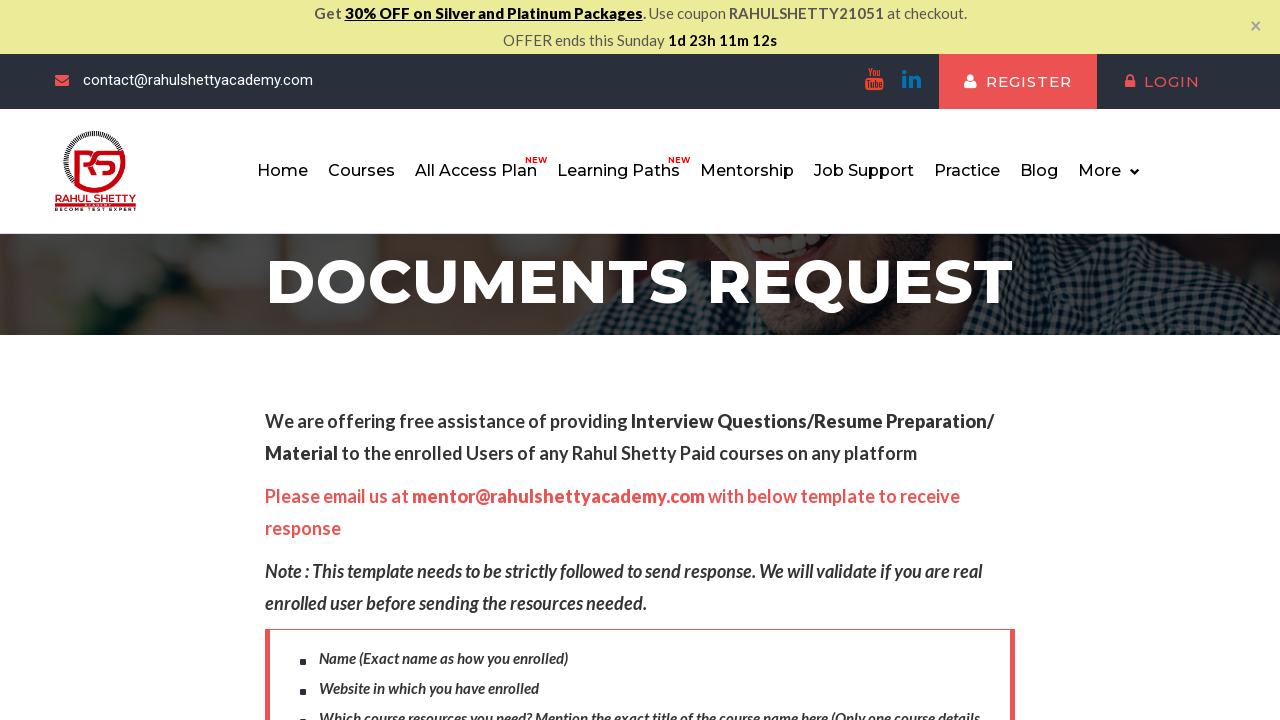

Extracted domain name 'rahulshettyacademy' from email
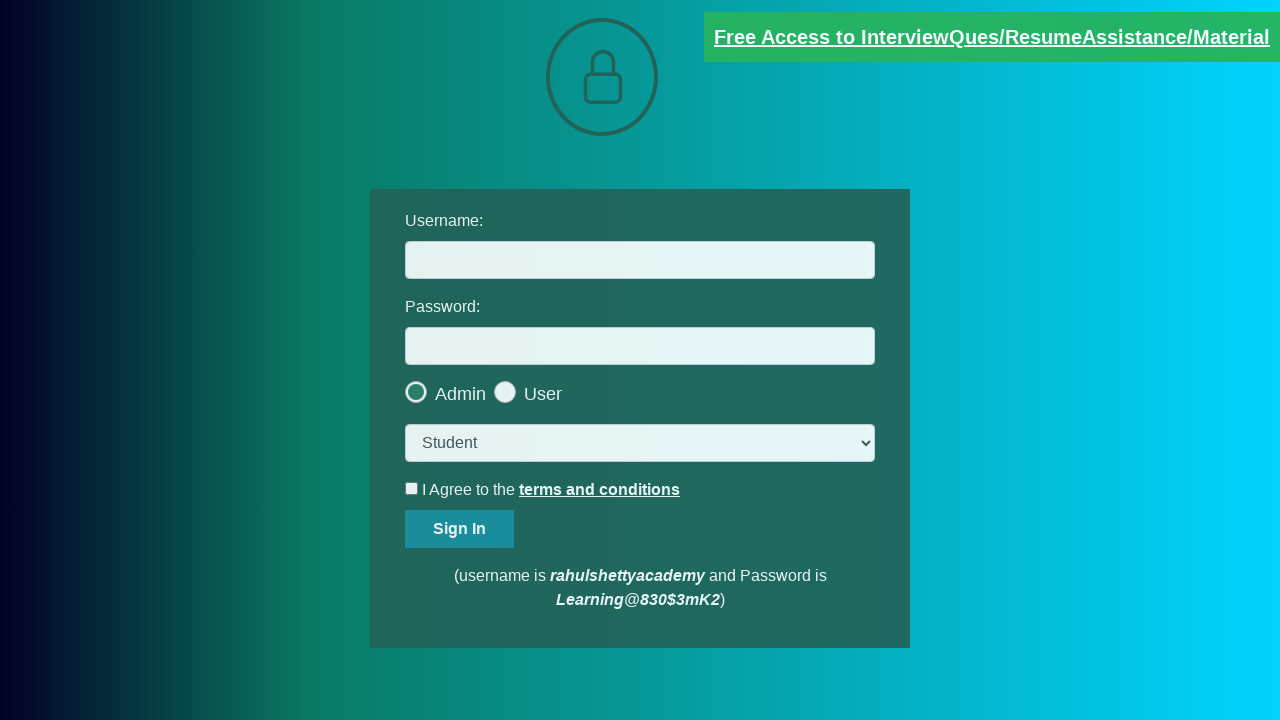

Filled username field with extracted value 'rahulshettyacademy' on #username
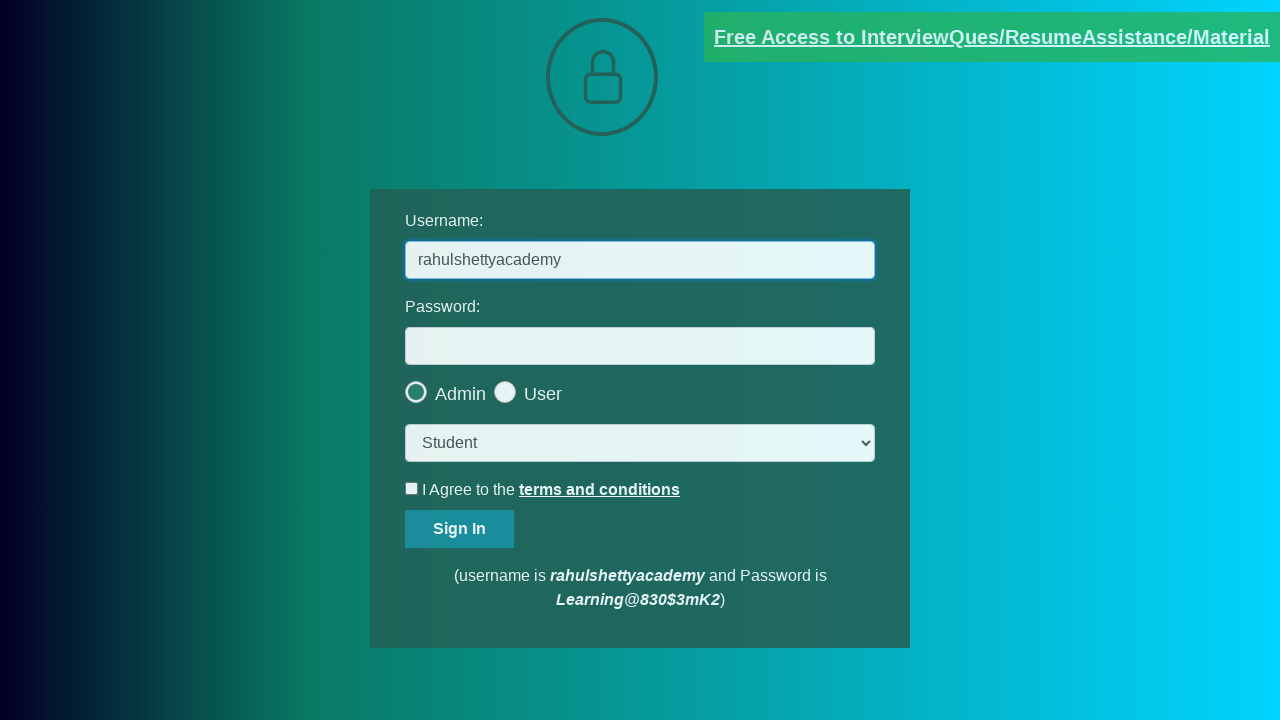

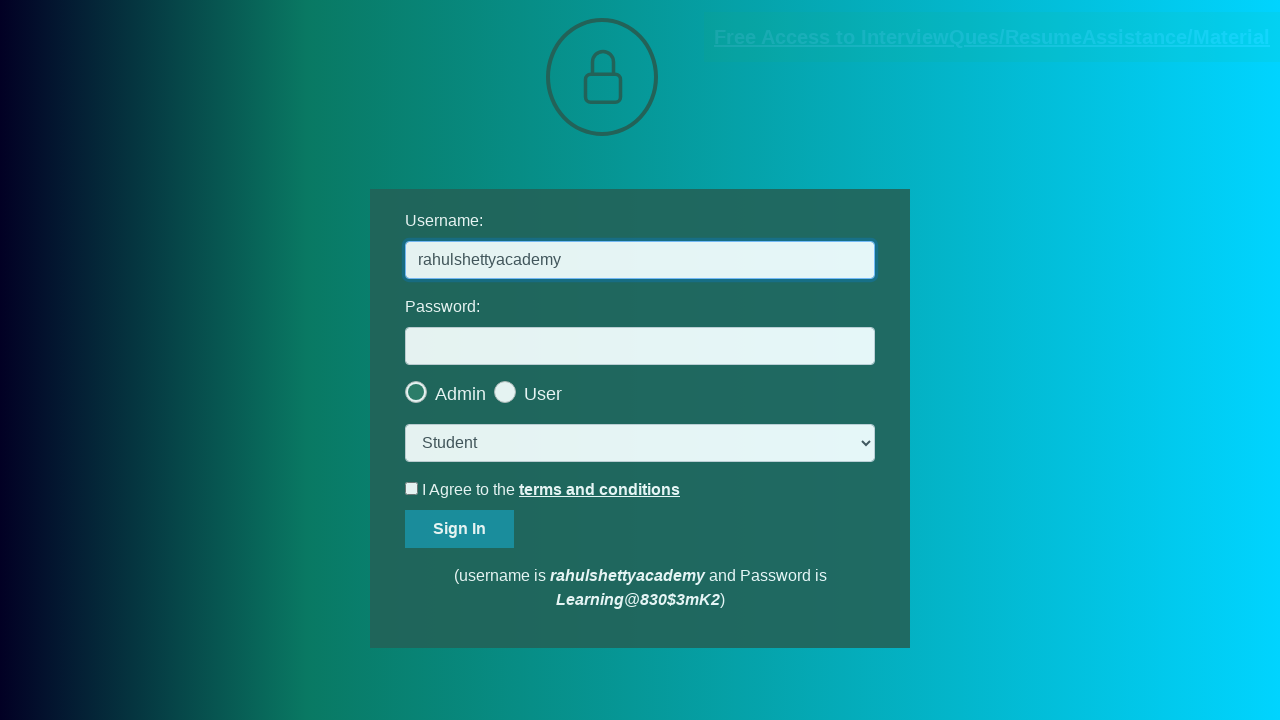